Tests filtering to display only active (non-completed) items

Starting URL: https://demo.playwright.dev/todomvc

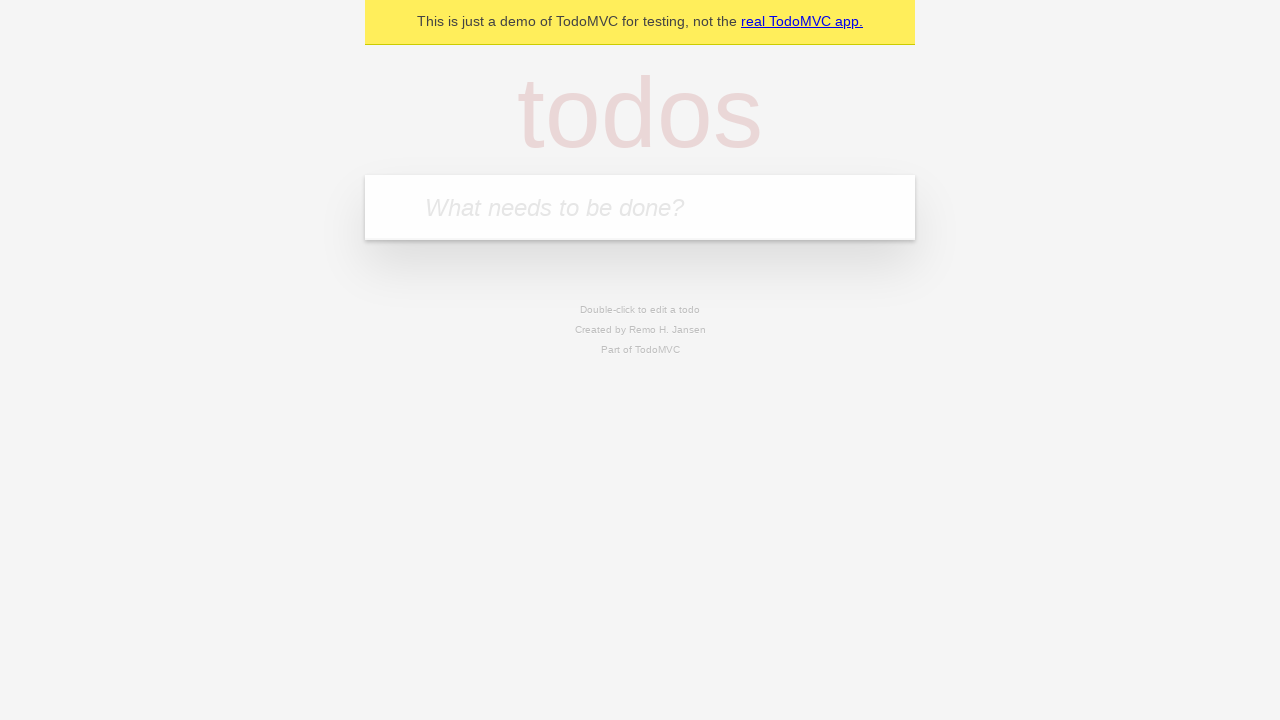

Filled new todo input with 'buy some cheese' on .new-todo
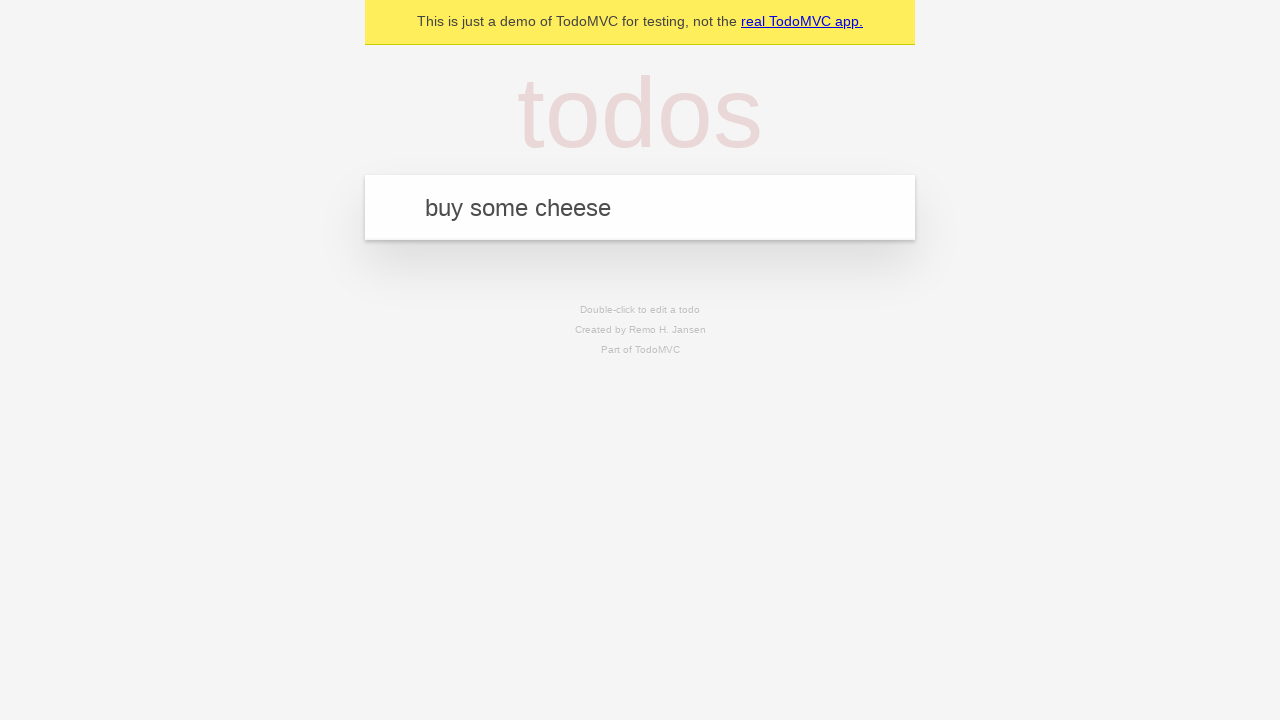

Pressed Enter to create first todo on .new-todo
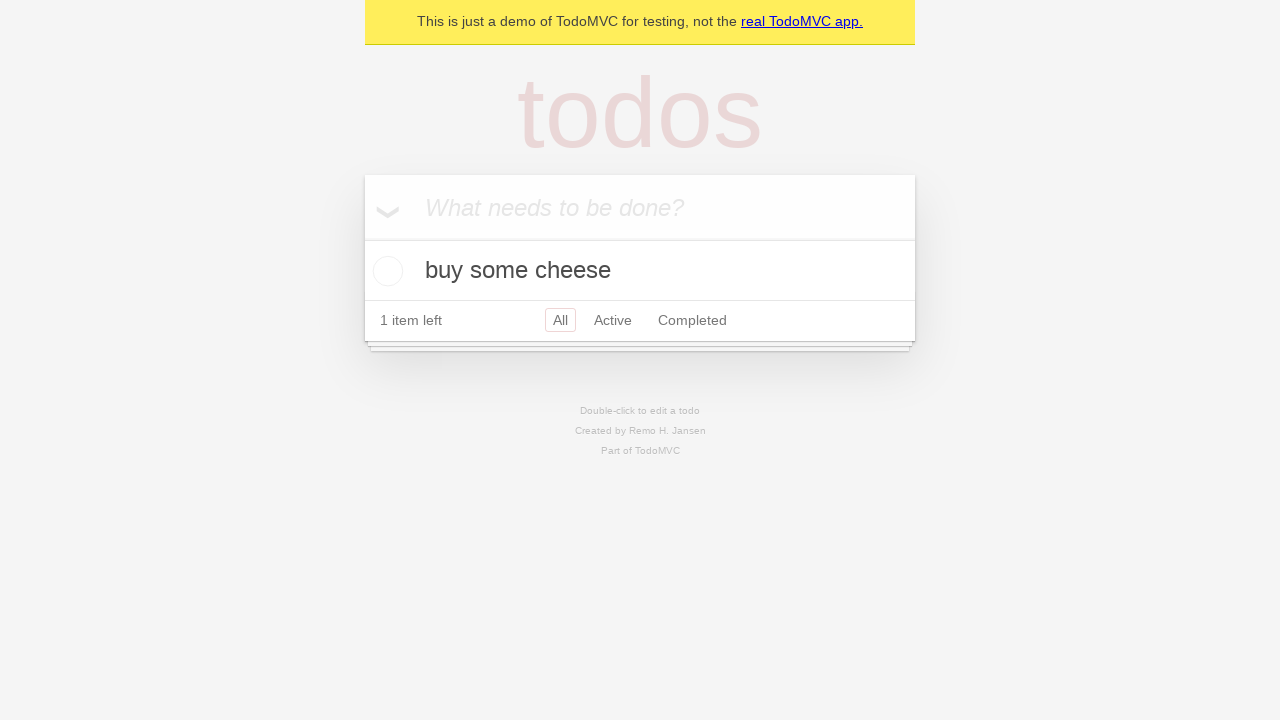

Filled new todo input with 'feed the cat' on .new-todo
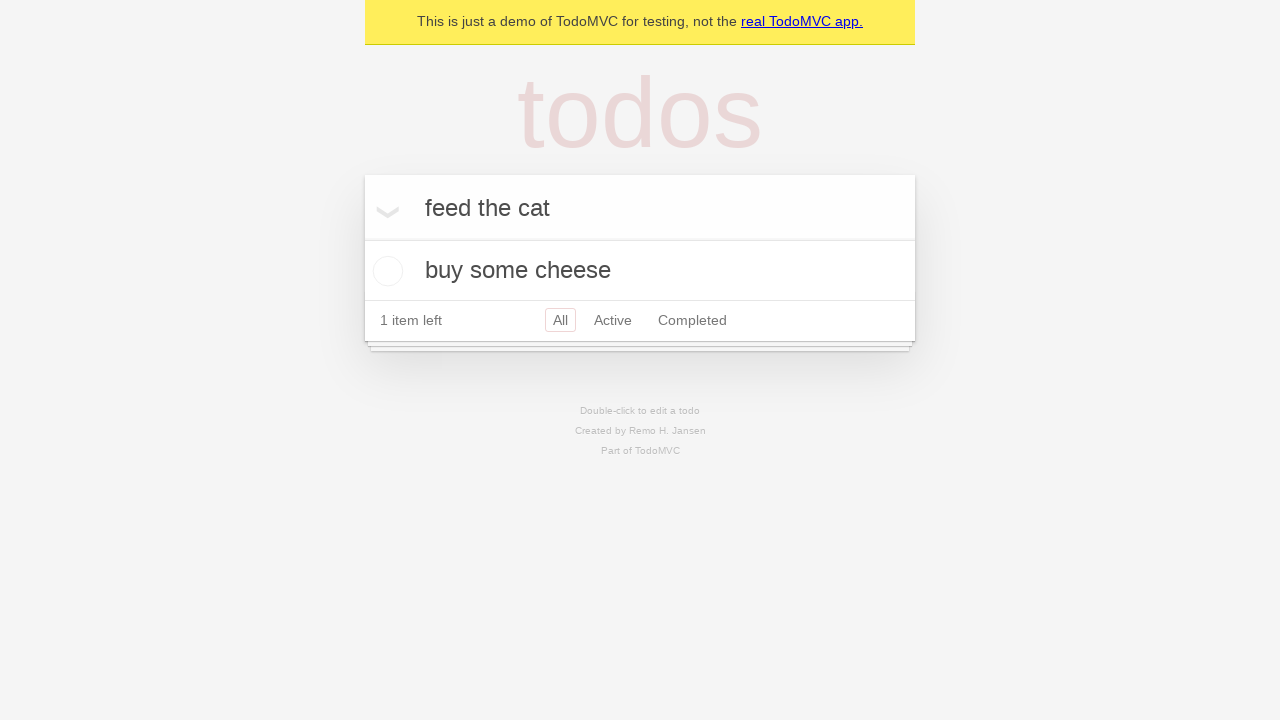

Pressed Enter to create second todo on .new-todo
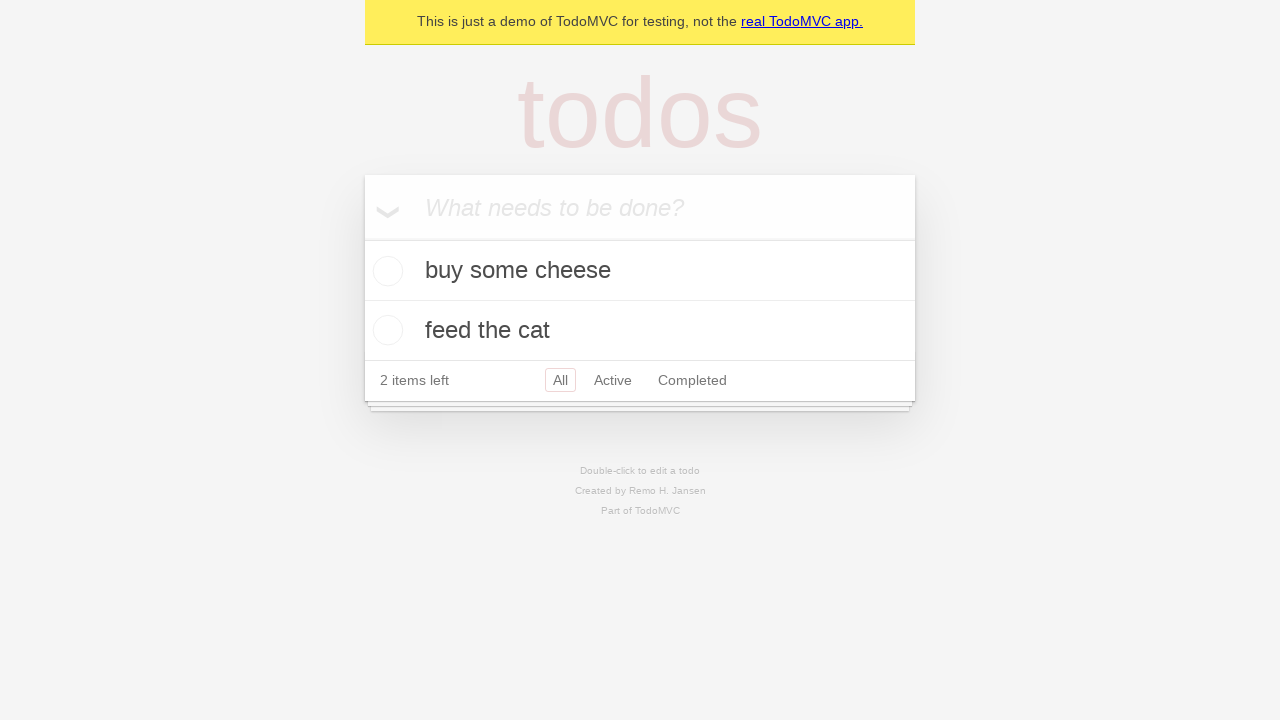

Filled new todo input with 'book a doctors appointment' on .new-todo
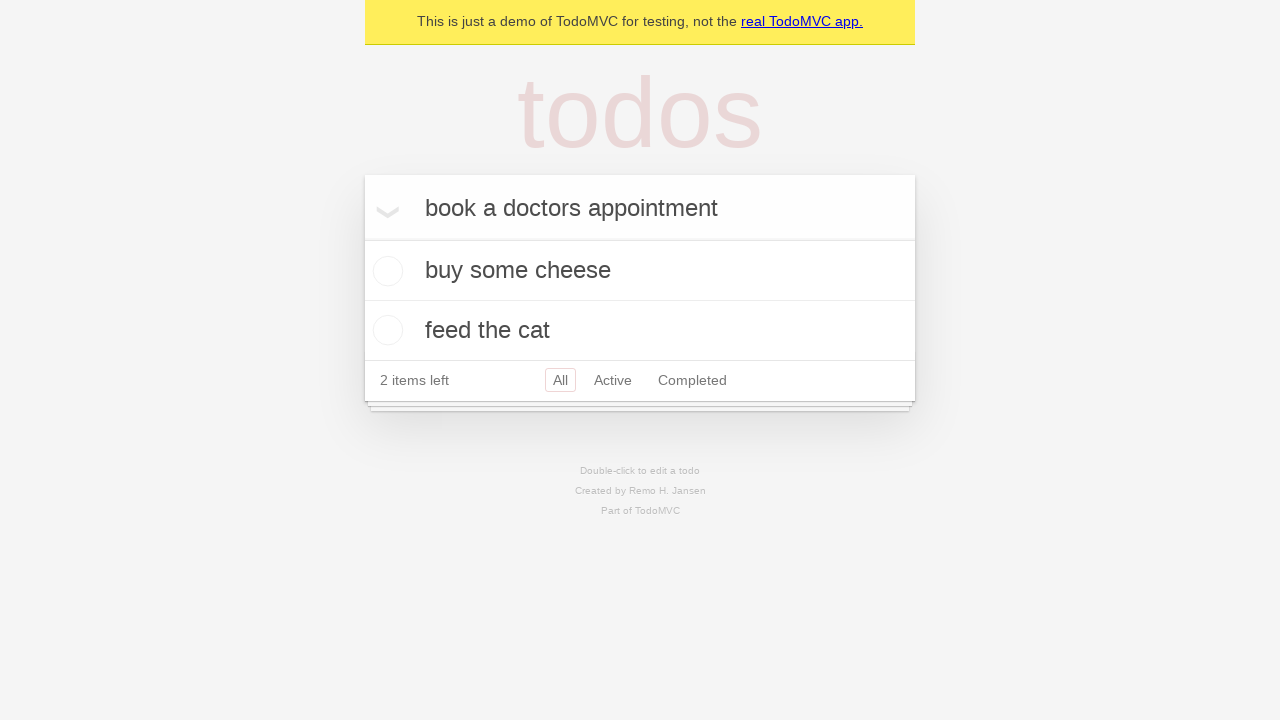

Pressed Enter to create third todo on .new-todo
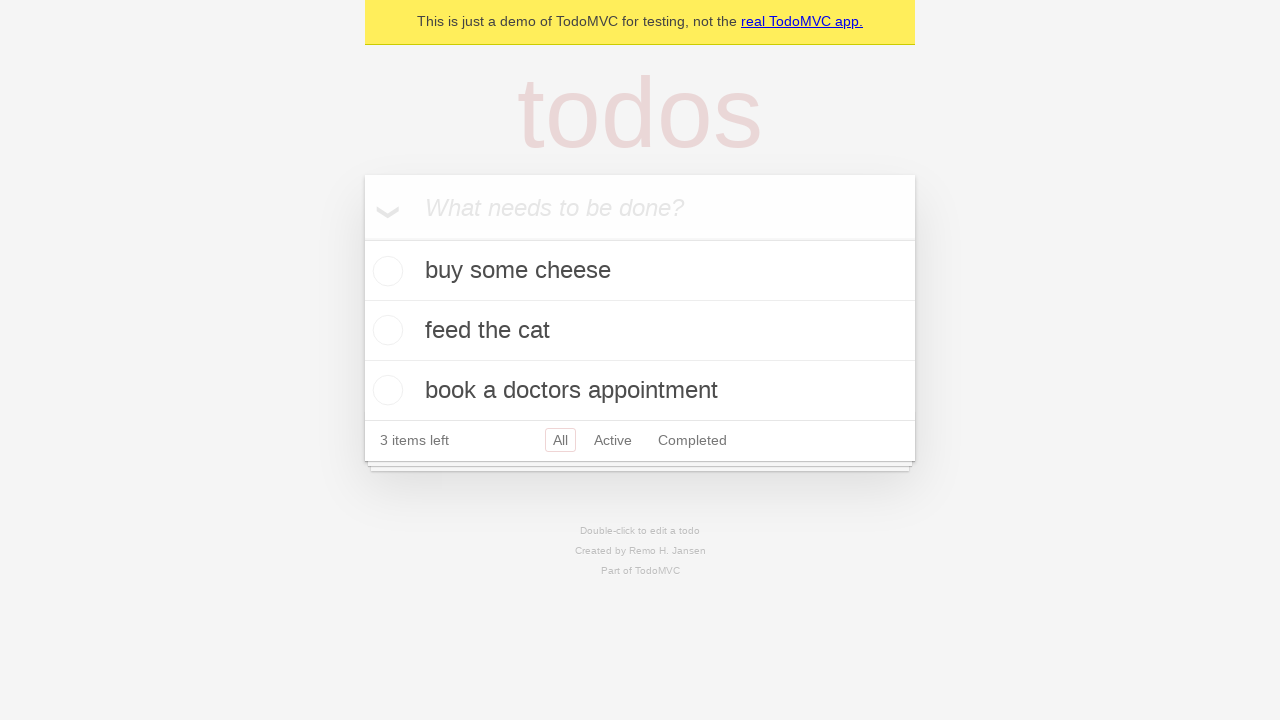

Waited for all 3 todos to load in the list
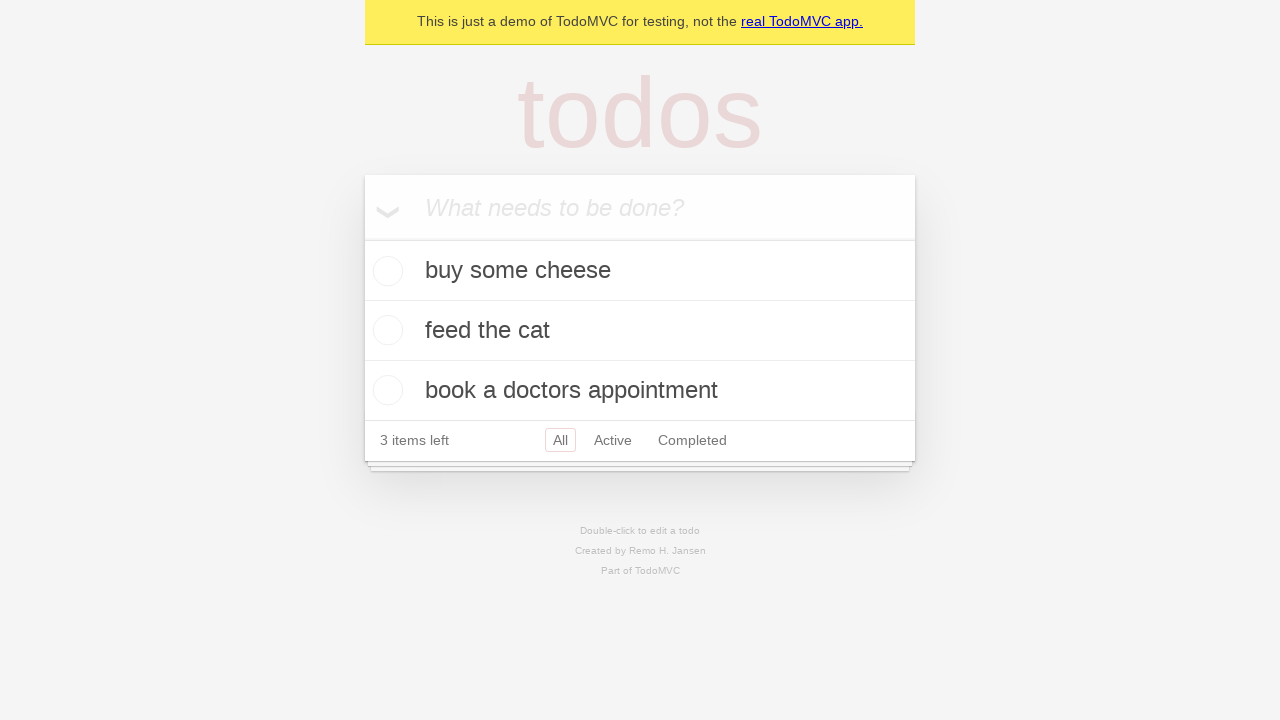

Checked the second todo item as completed at (385, 330) on .todo-list li .toggle >> nth=1
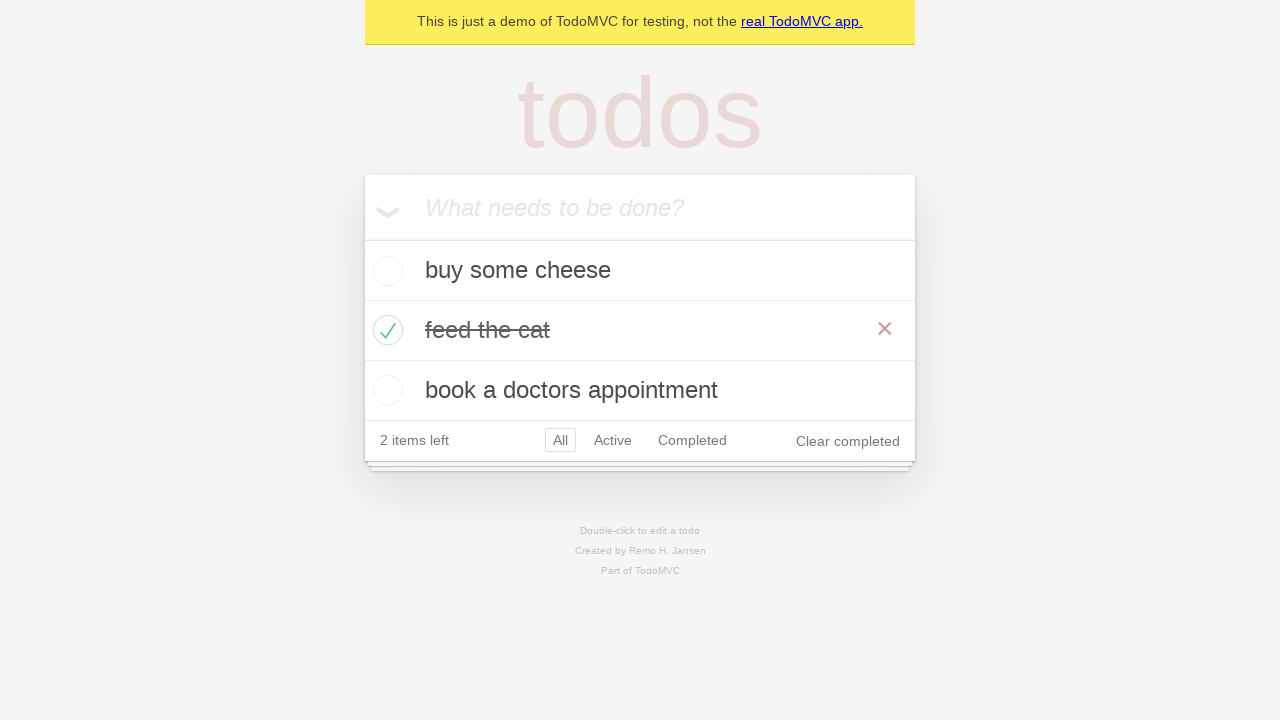

Clicked Active filter to display only active (non-completed) items at (613, 440) on .filters >> text=Active
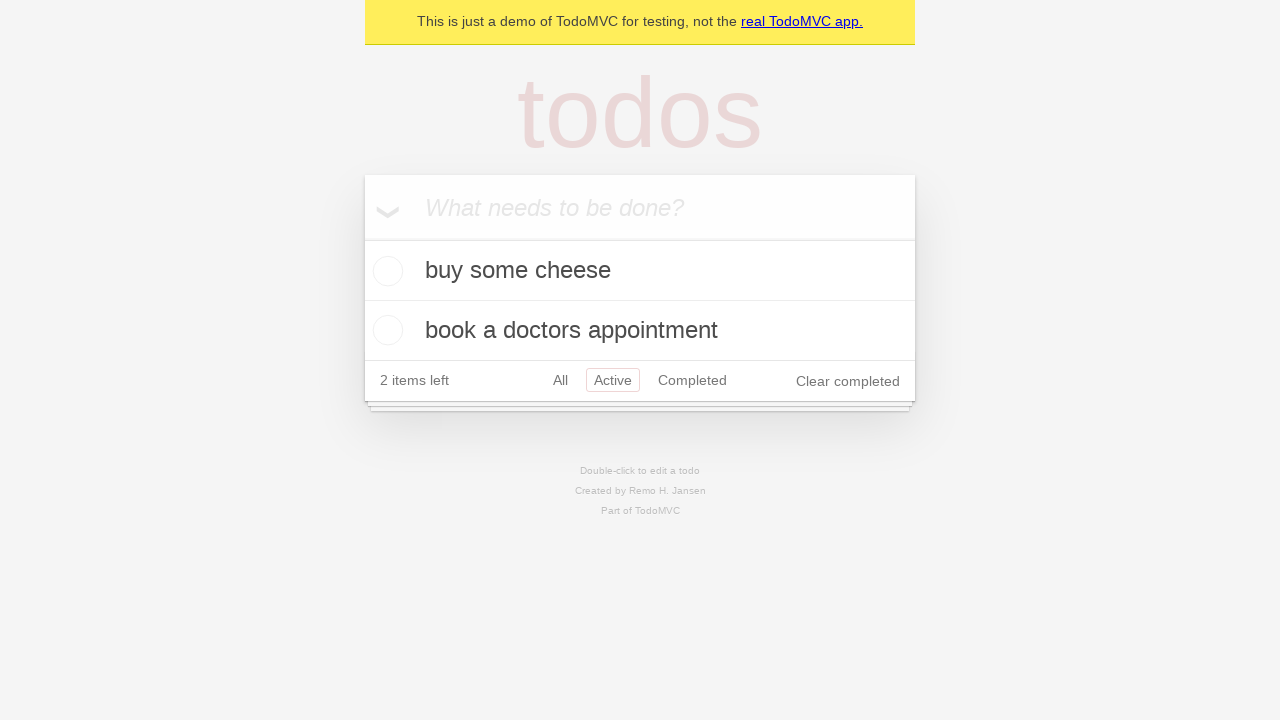

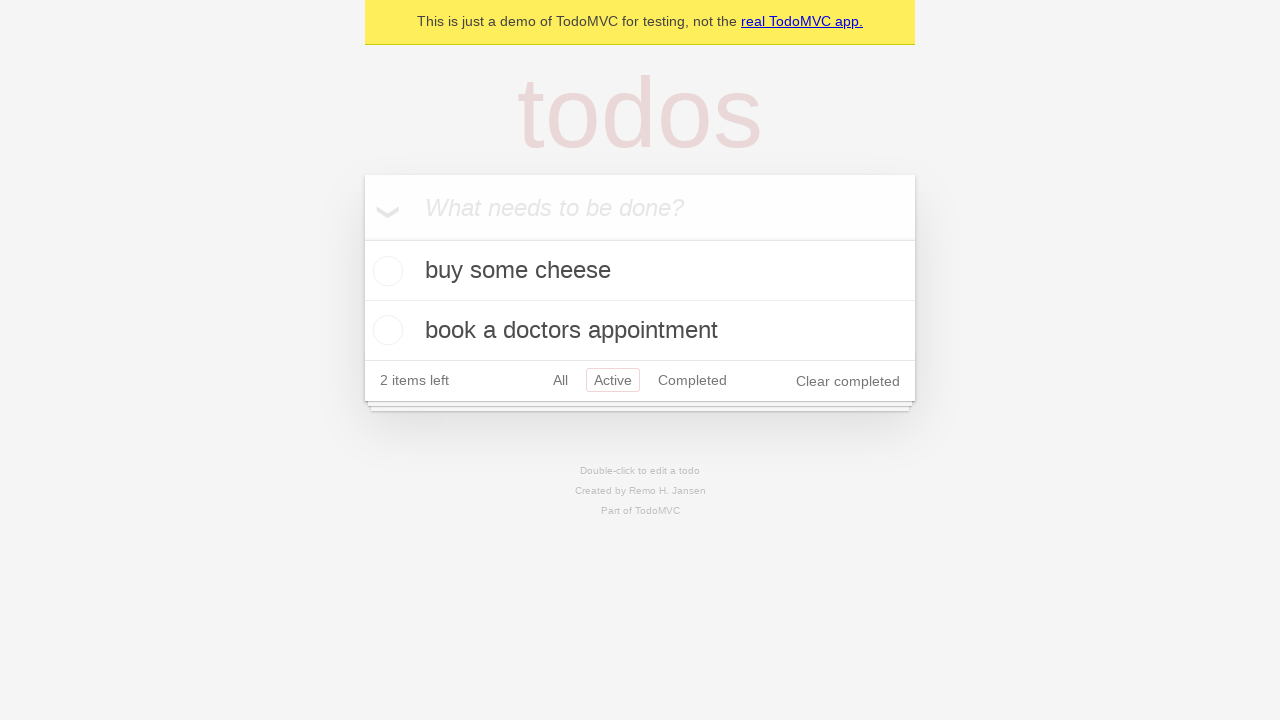